Tests copy and paste functionality using keyboard shortcuts Ctrl+A, Ctrl+C, and Ctrl+V

Starting URL: http://sahitest.com/demo/label.htm

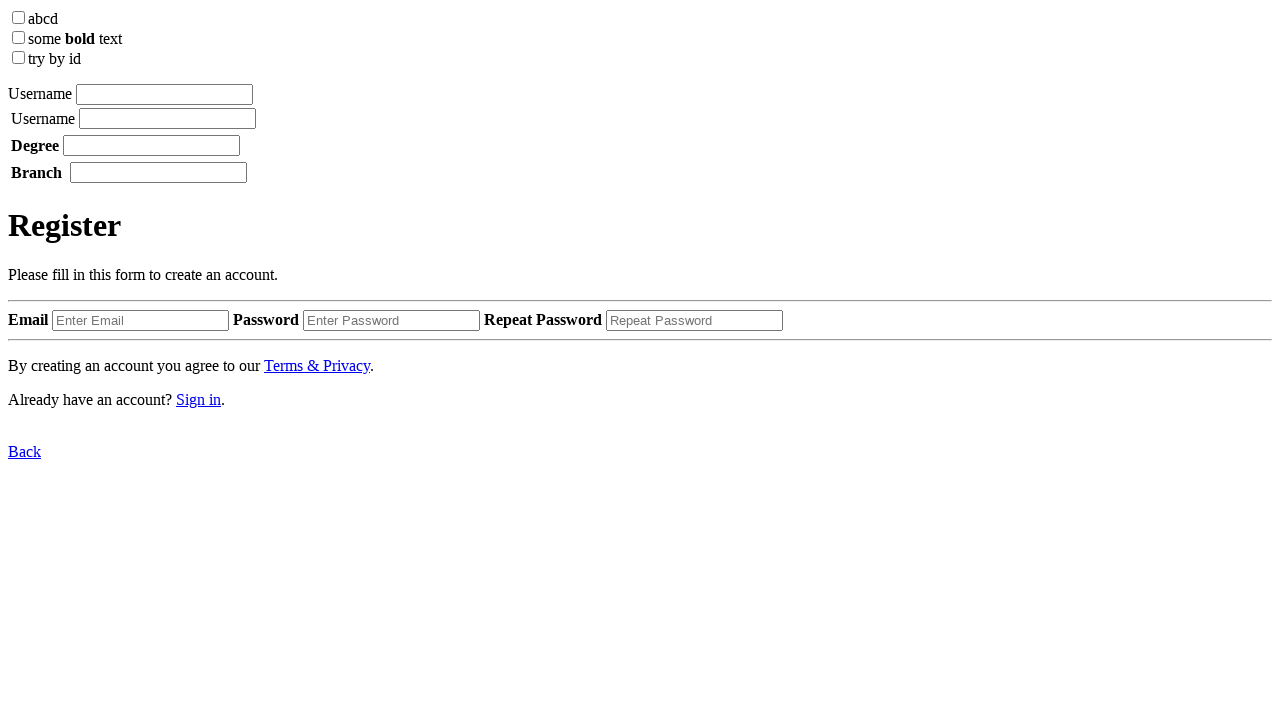

Clicked on first input field (nth 3) at (164, 94) on input >> nth=3
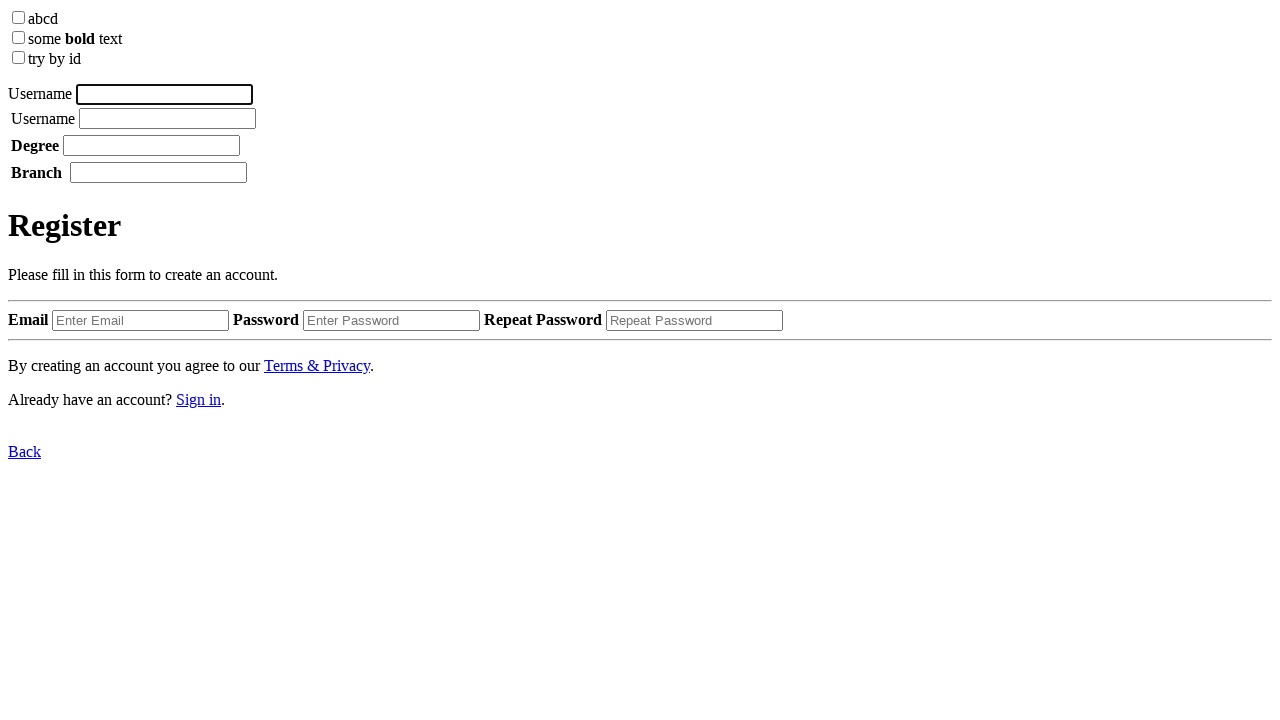

Typed 'Test Keys' in first input field on input >> nth=3
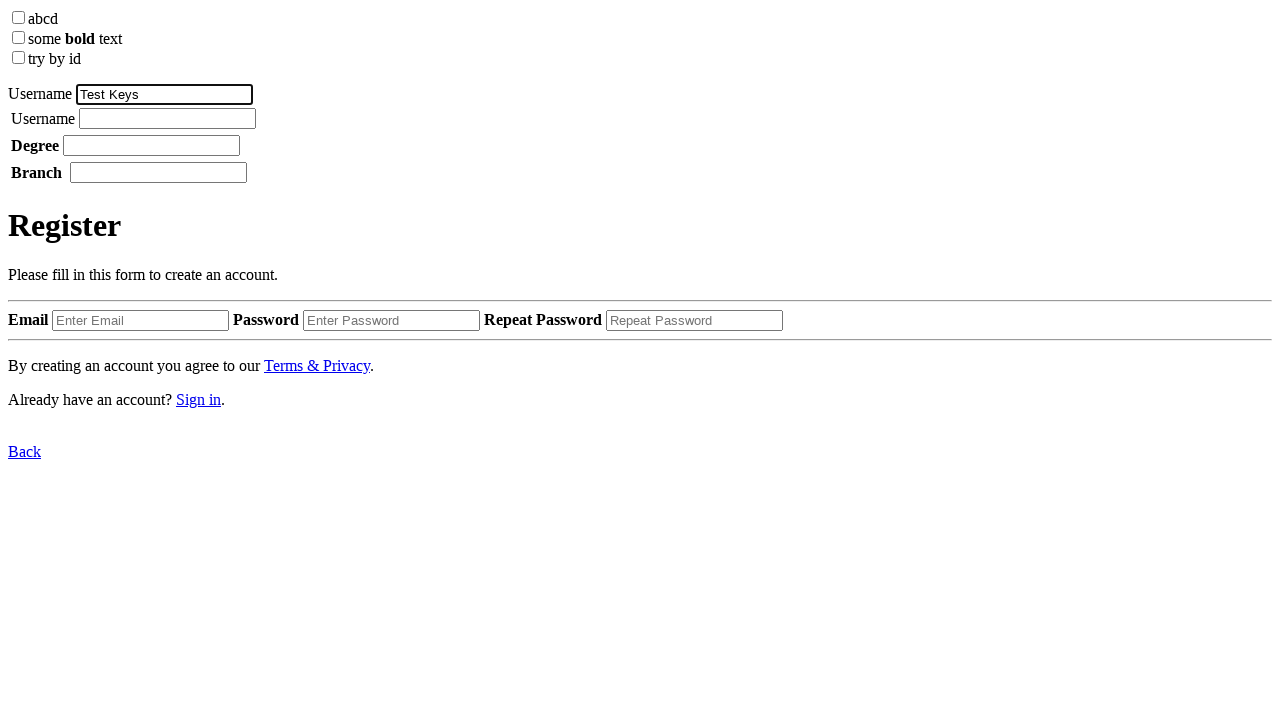

Pressed Ctrl+A to select all text in first input
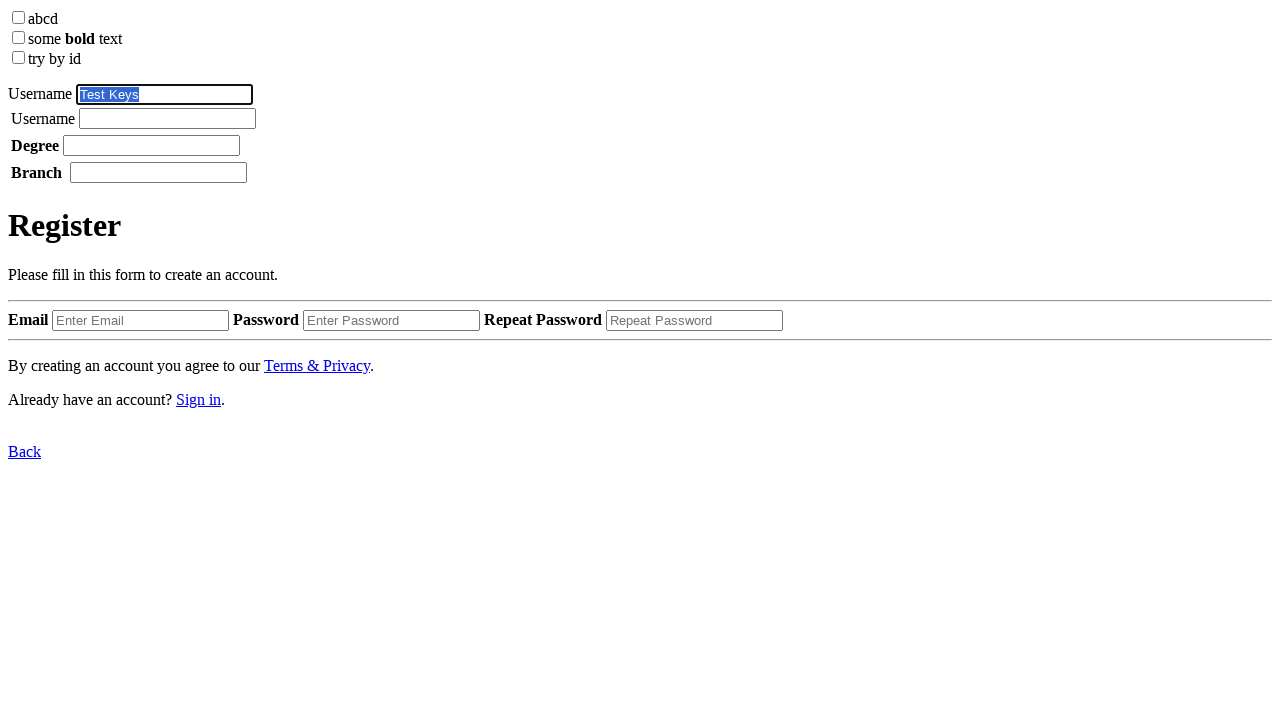

Pressed Ctrl+C to copy selected text
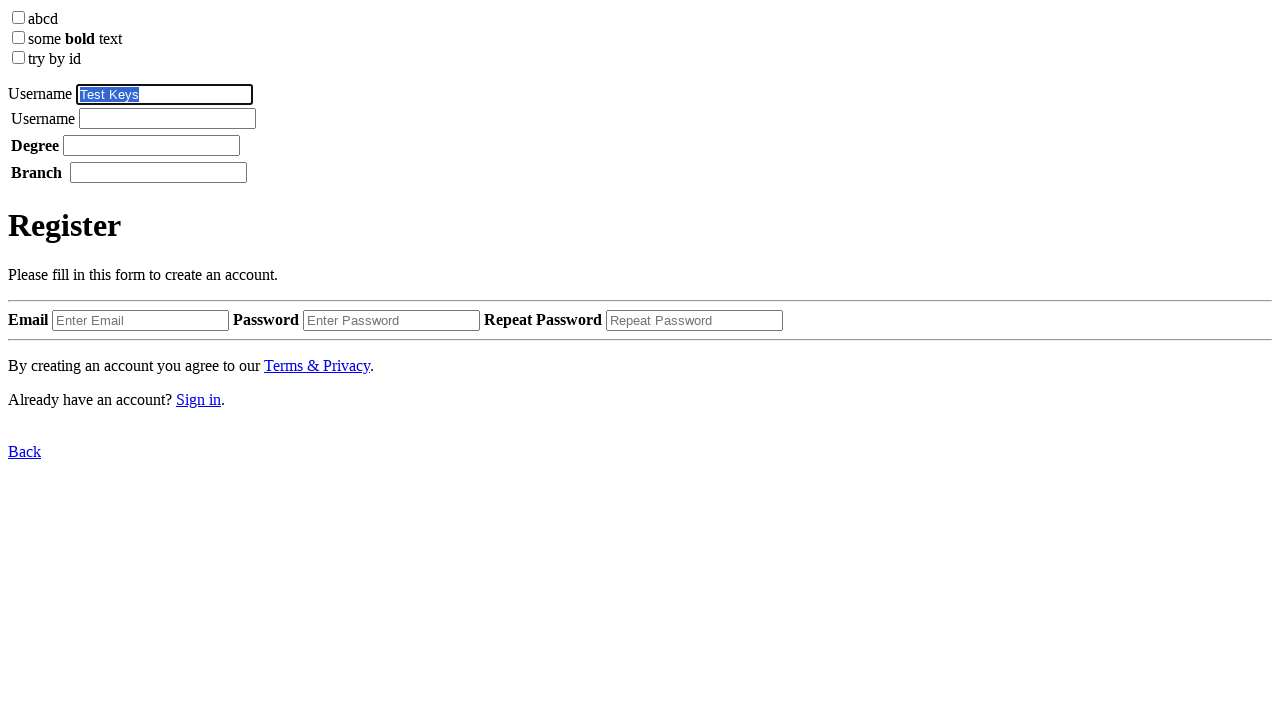

Clicked on second input field (nth 4) at (168, 118) on input >> nth=4
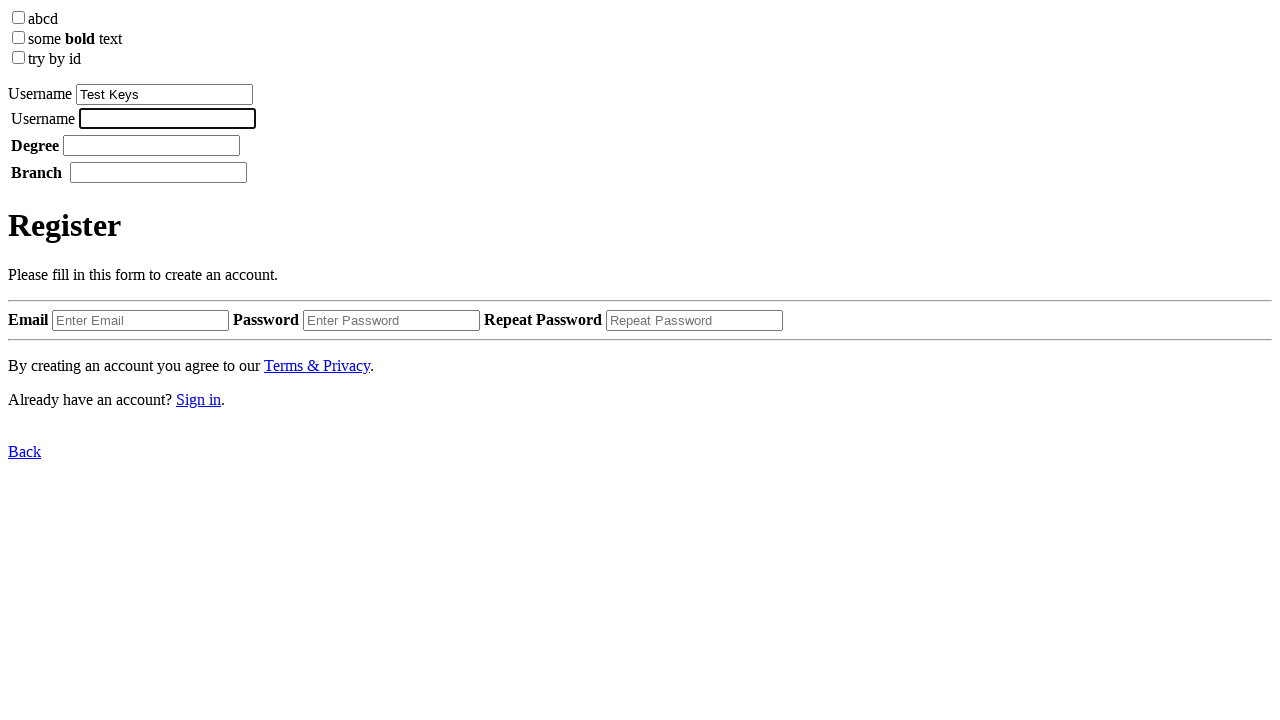

Pressed Ctrl+V to paste copied text into second input
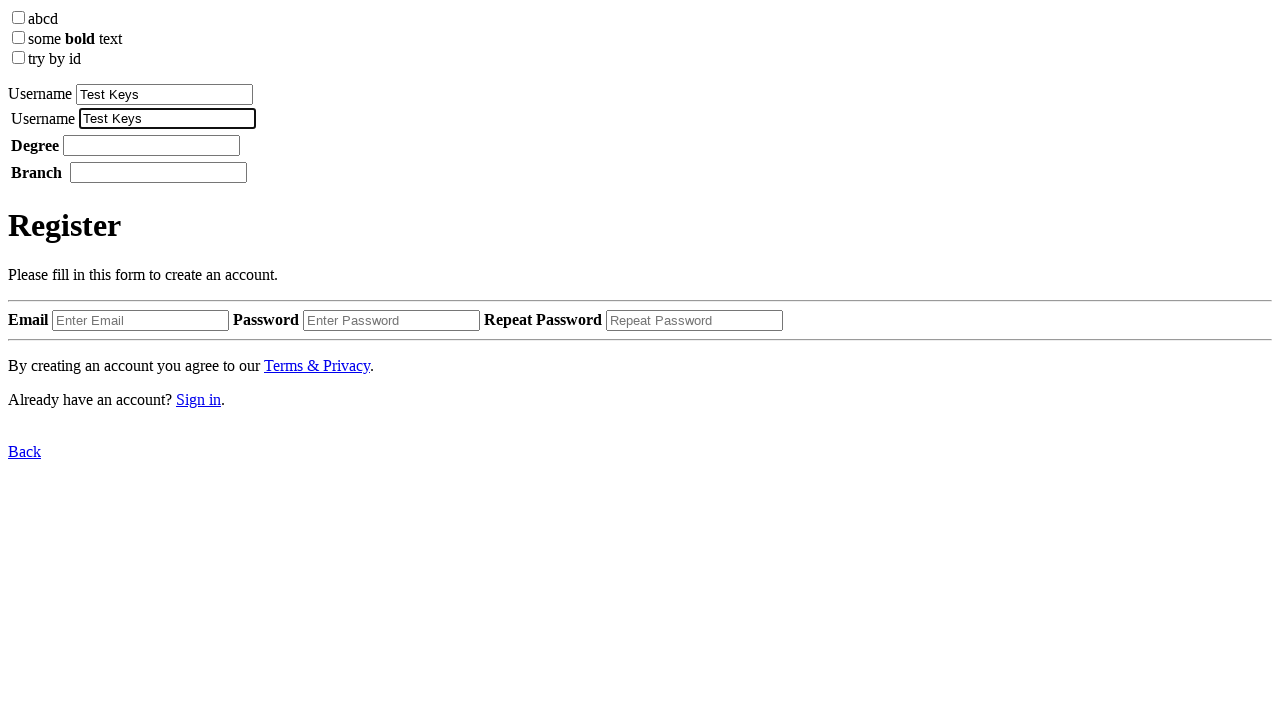

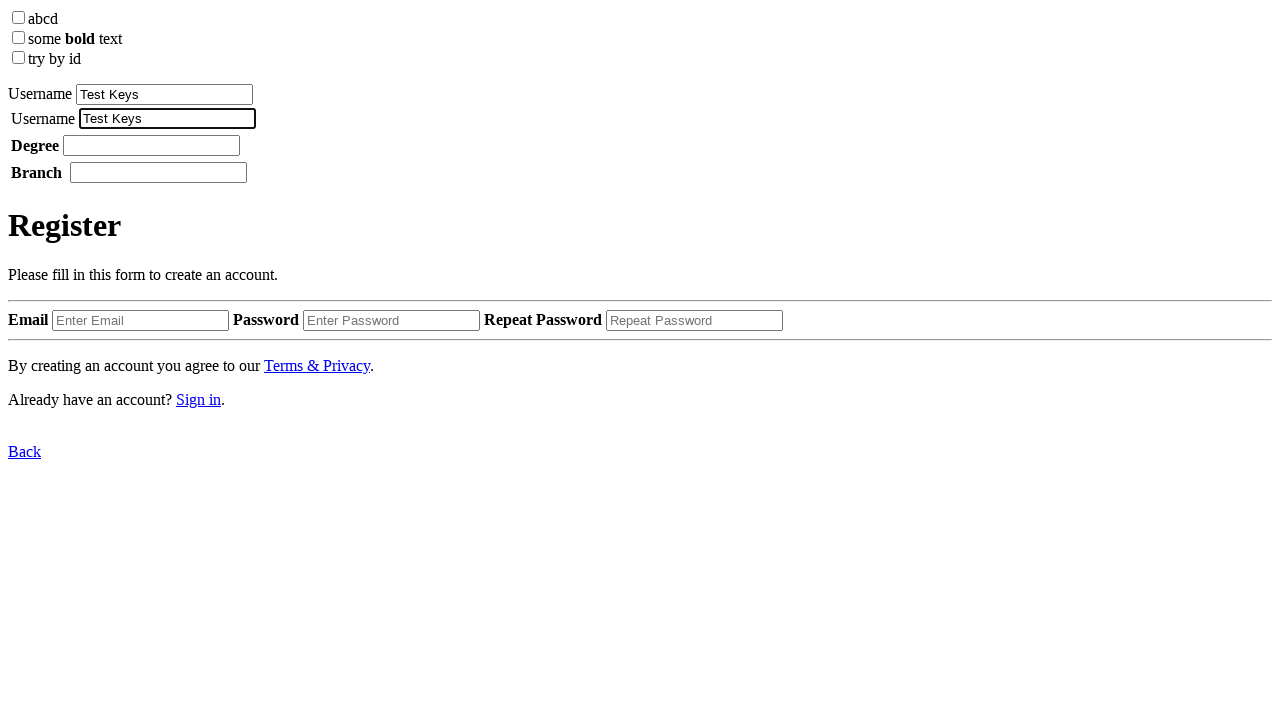